Tests various dropdown and select element interactions on a practice website, including selecting by index, clicking custom dropdown elements, and selecting options from different types of select components.

Starting URL: https://www.leafground.com/select.xhtml

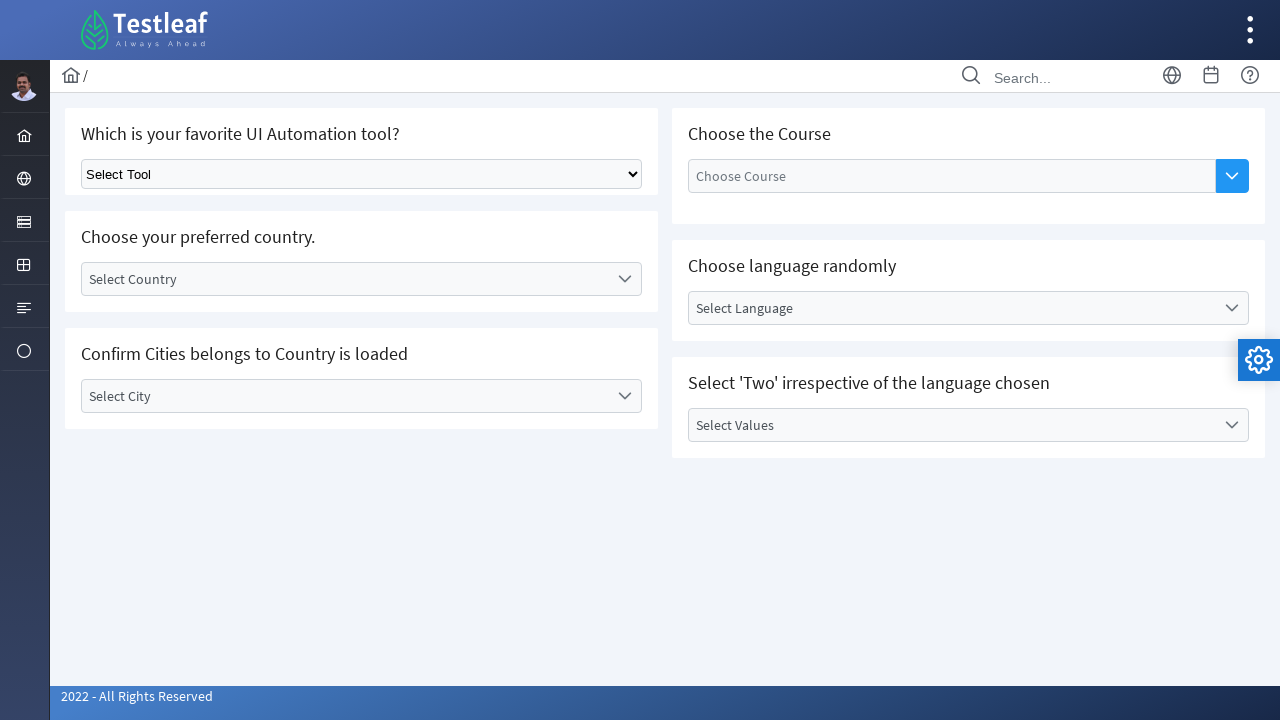

Selected second option from favorite tool dropdown by index on select[style*='overflow-wrap']
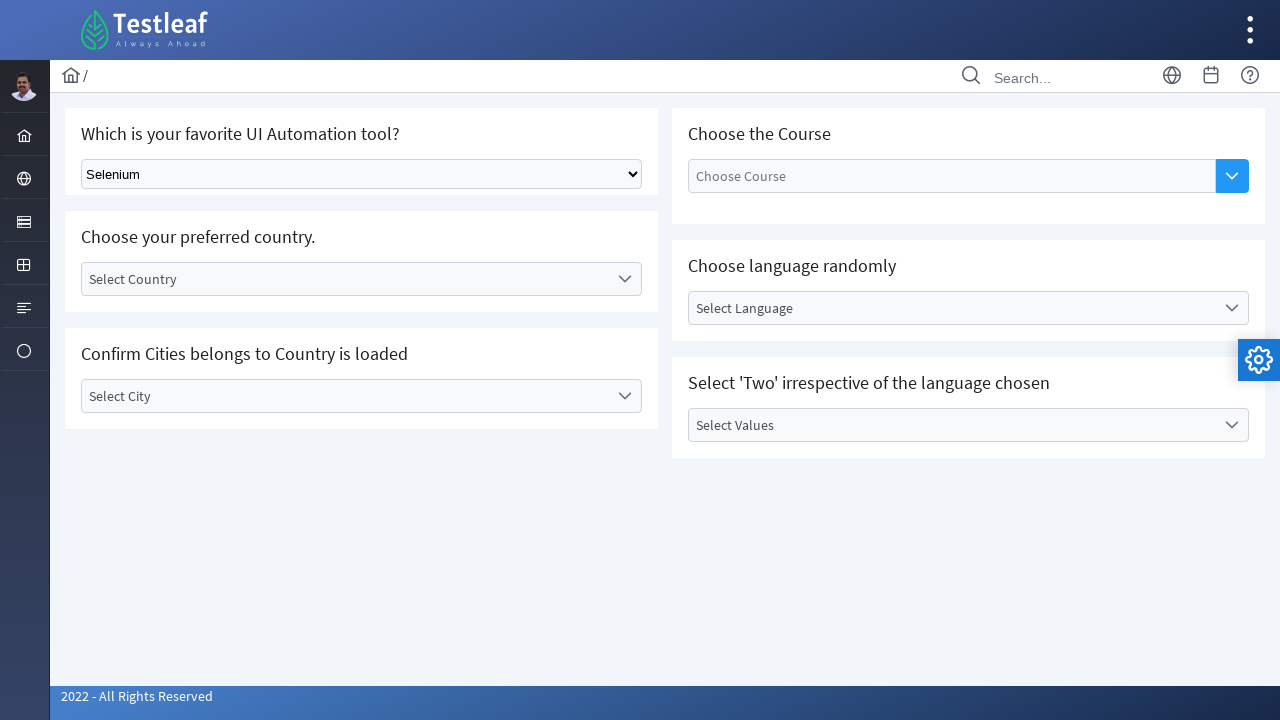

Clicked country dropdown label to open it at (345, 279) on #j_idt87\:country_label
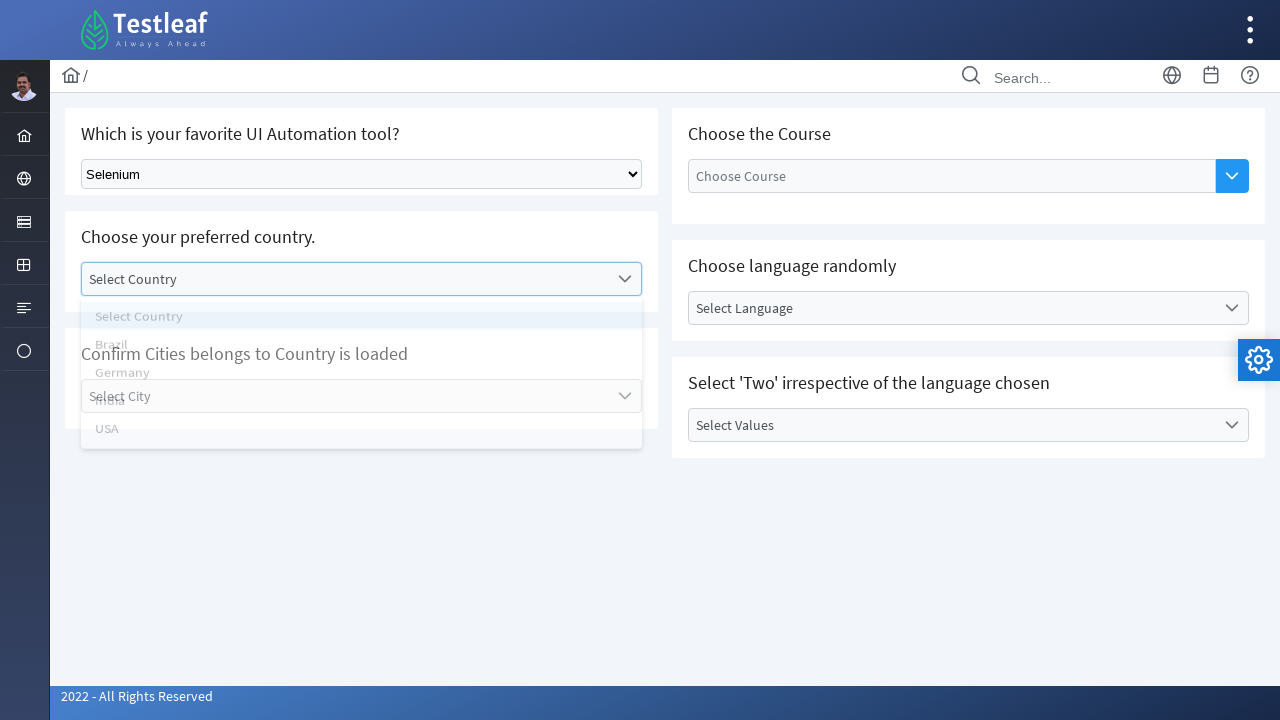

Selected country option at index 3 at (362, 415) on #j_idt87\:country_3
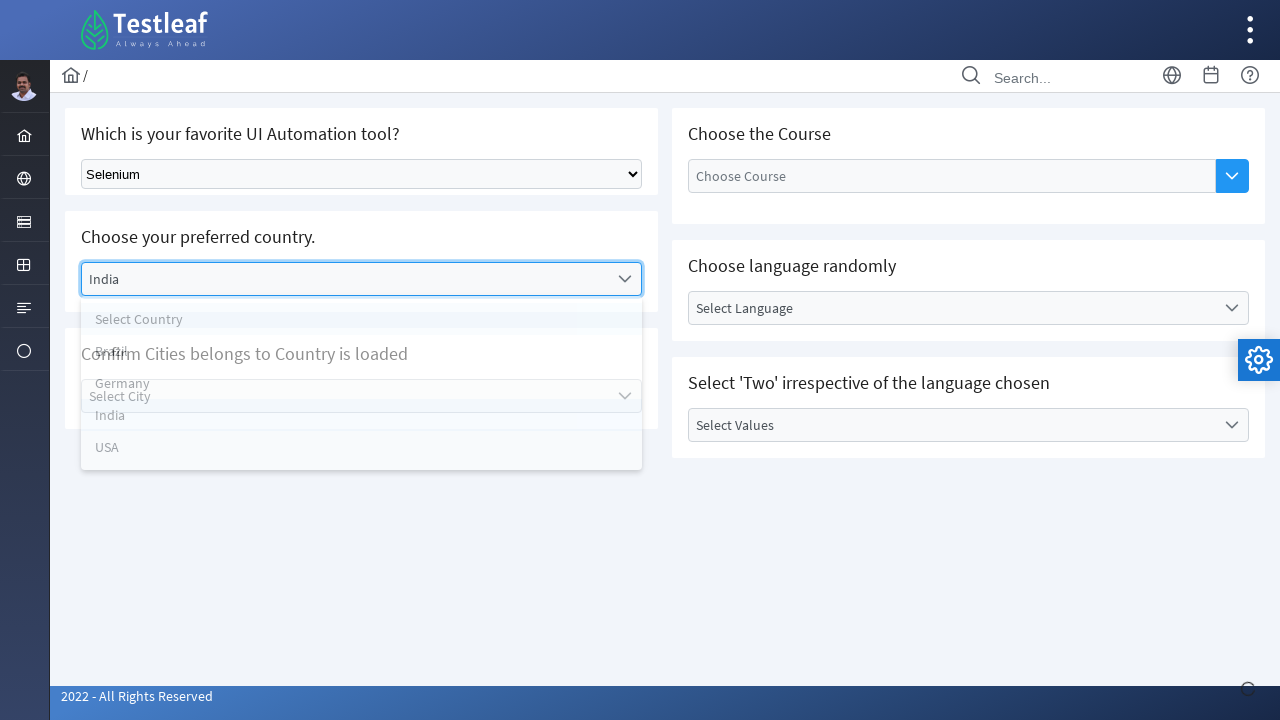

Waited for UI to update after country selection
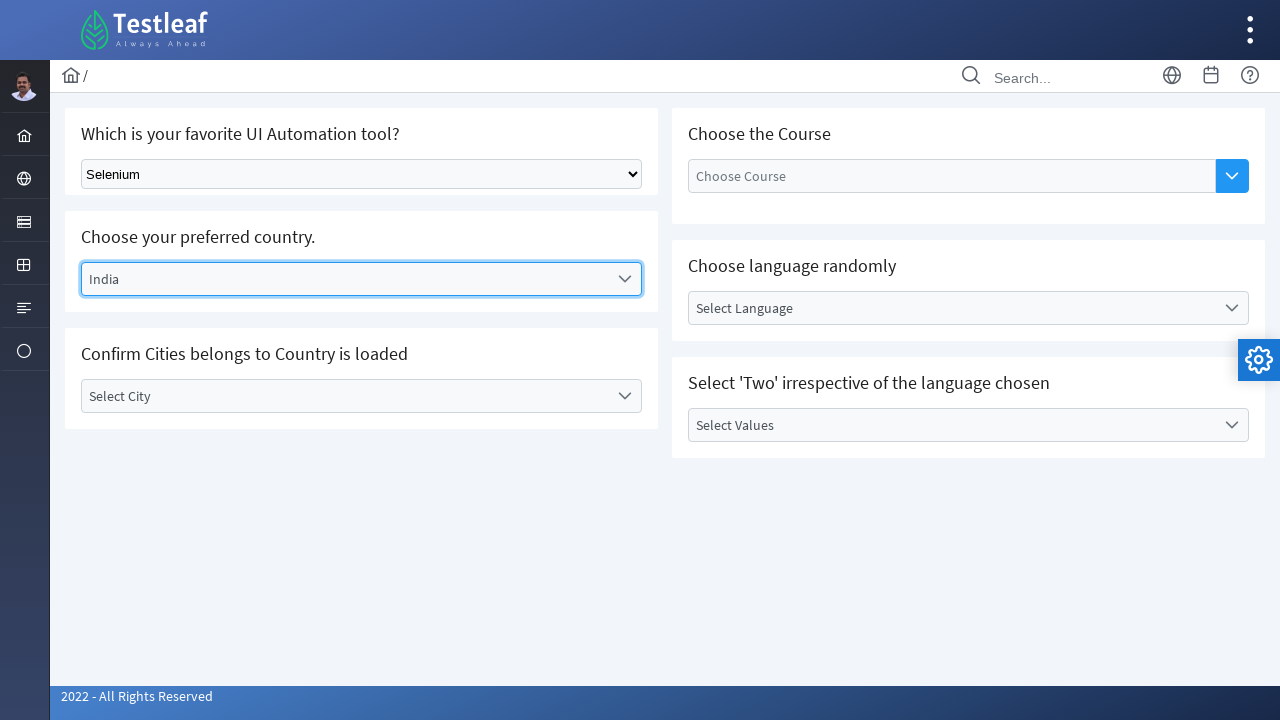

Clicked city dropdown label to open it at (345, 396) on #j_idt87\:city_label
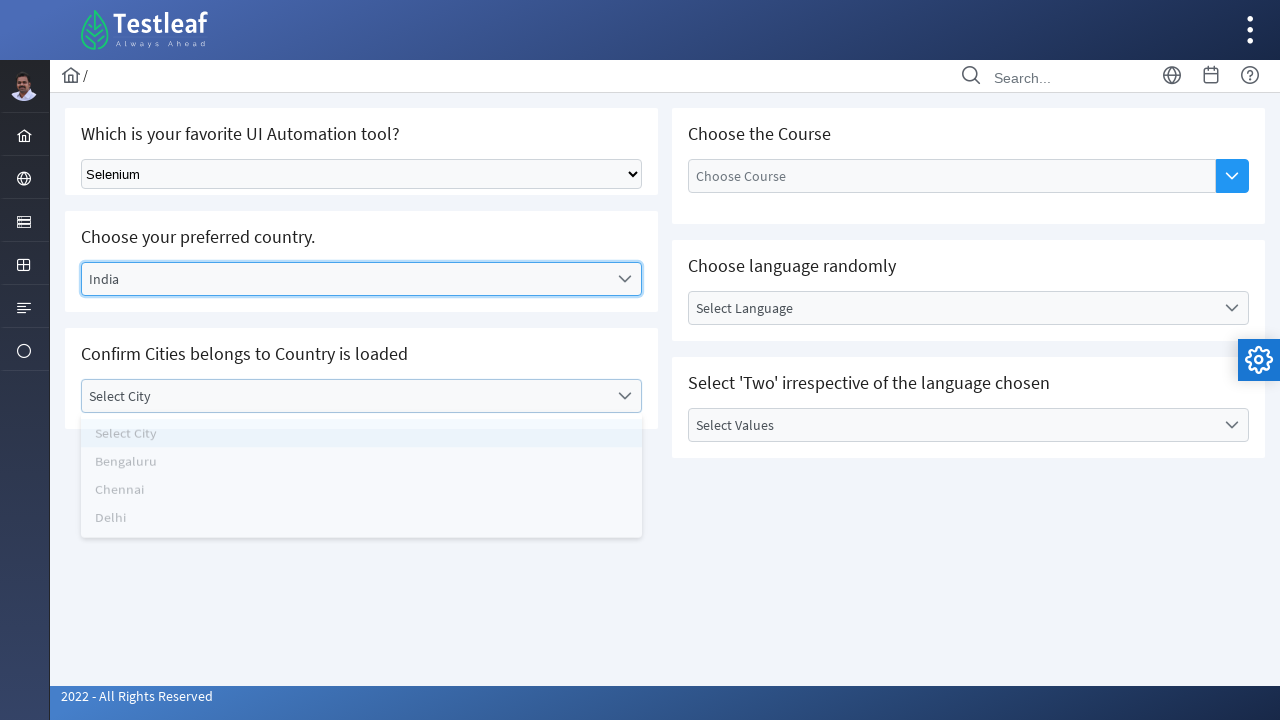

Selected city option at index 2 at (362, 500) on #j_idt87\:city_2
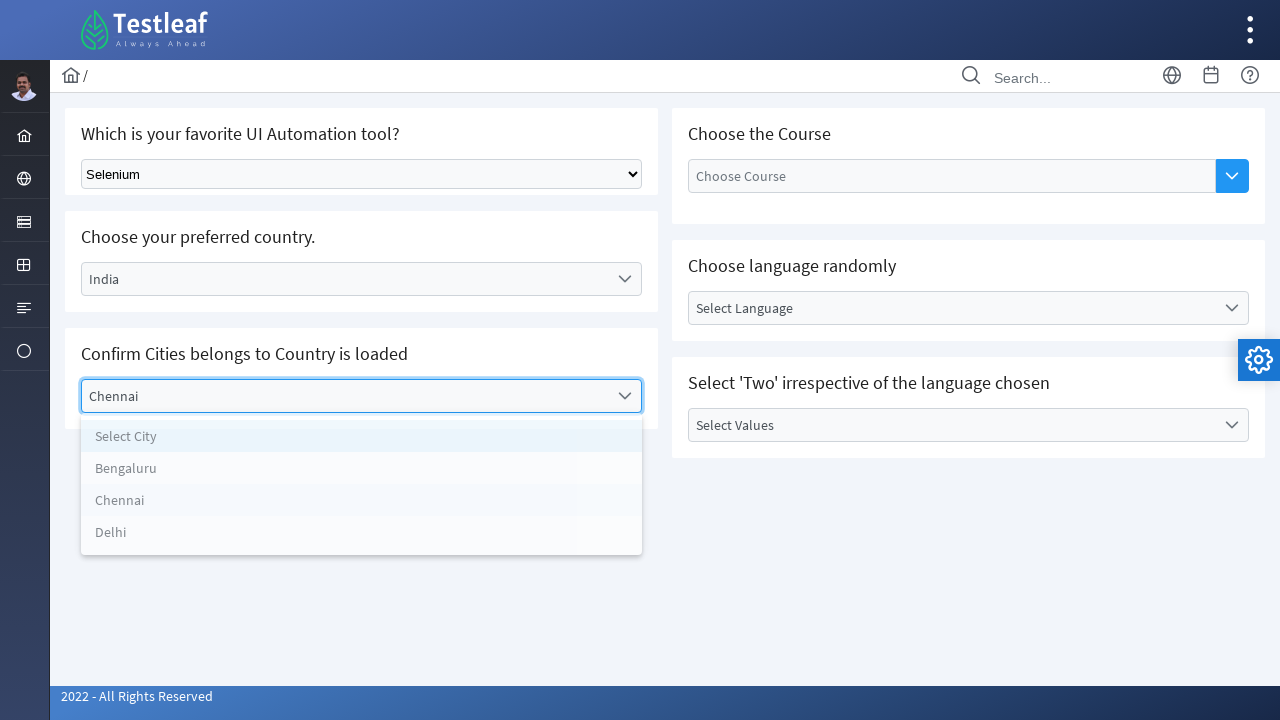

Clicked dropdown button with corner-right class at (1232, 176) on button.ui-button-icon-only[class*='corner-right']
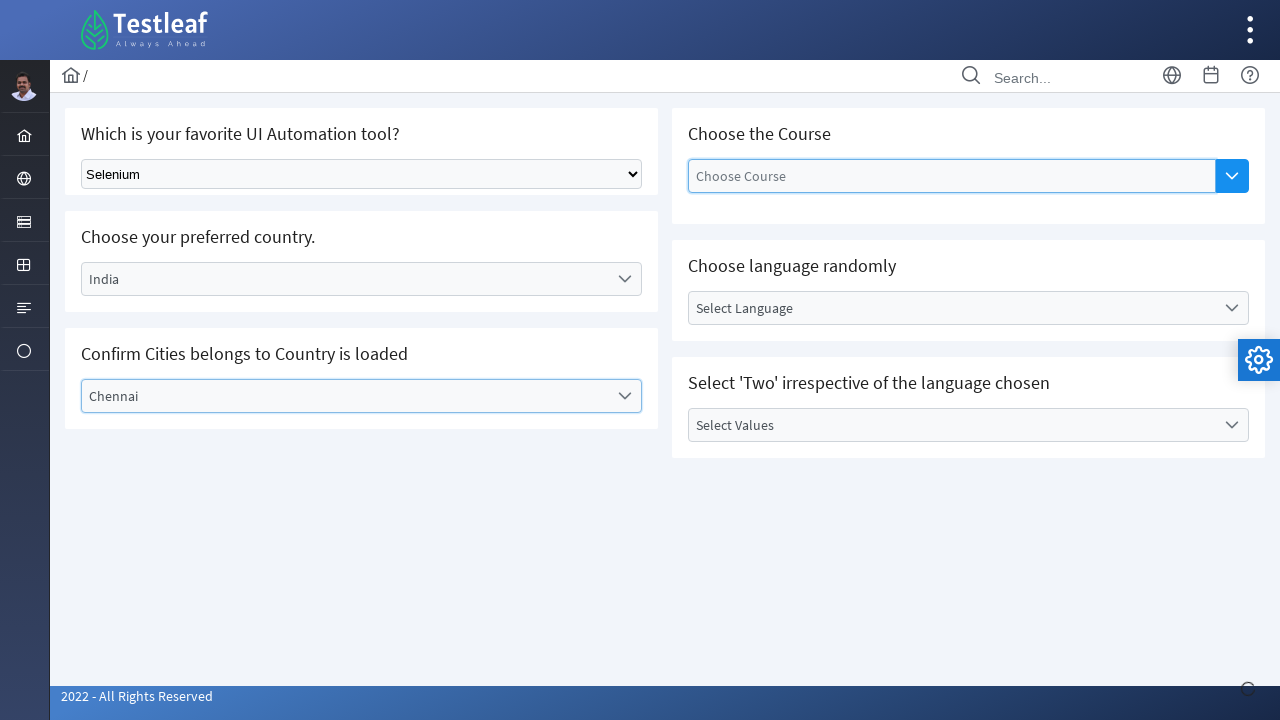

Waited for dropdown menu to appear
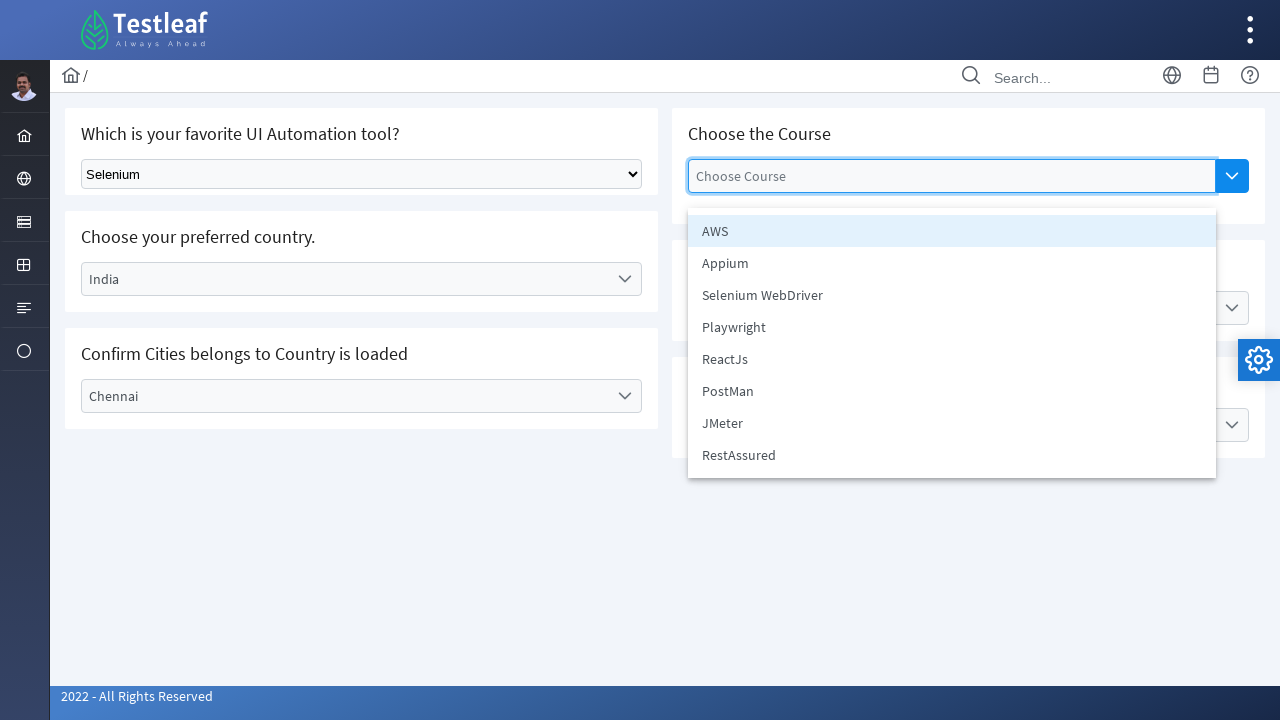

Selected 'Selenium WebDriver' option from dropdown list at (952, 295) on li:text('Selenium WebDriver')
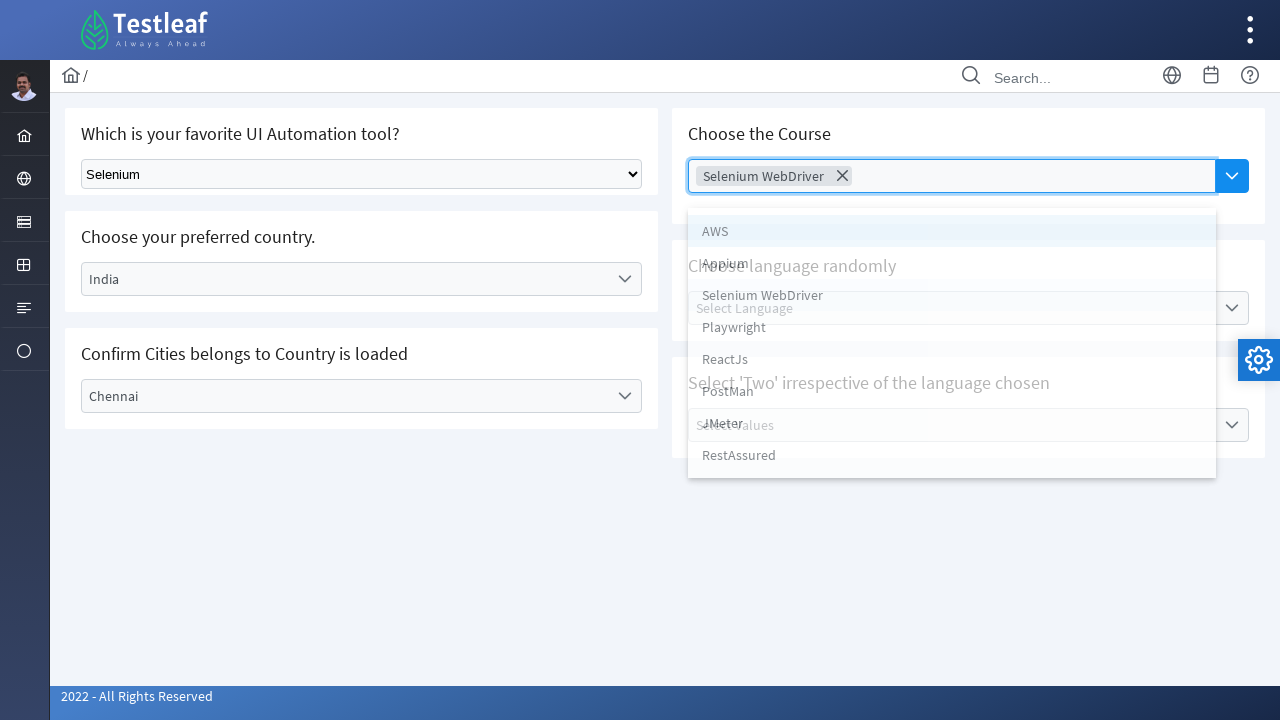

Clicked language dropdown label to open it at (952, 308) on #j_idt87\:lang_label
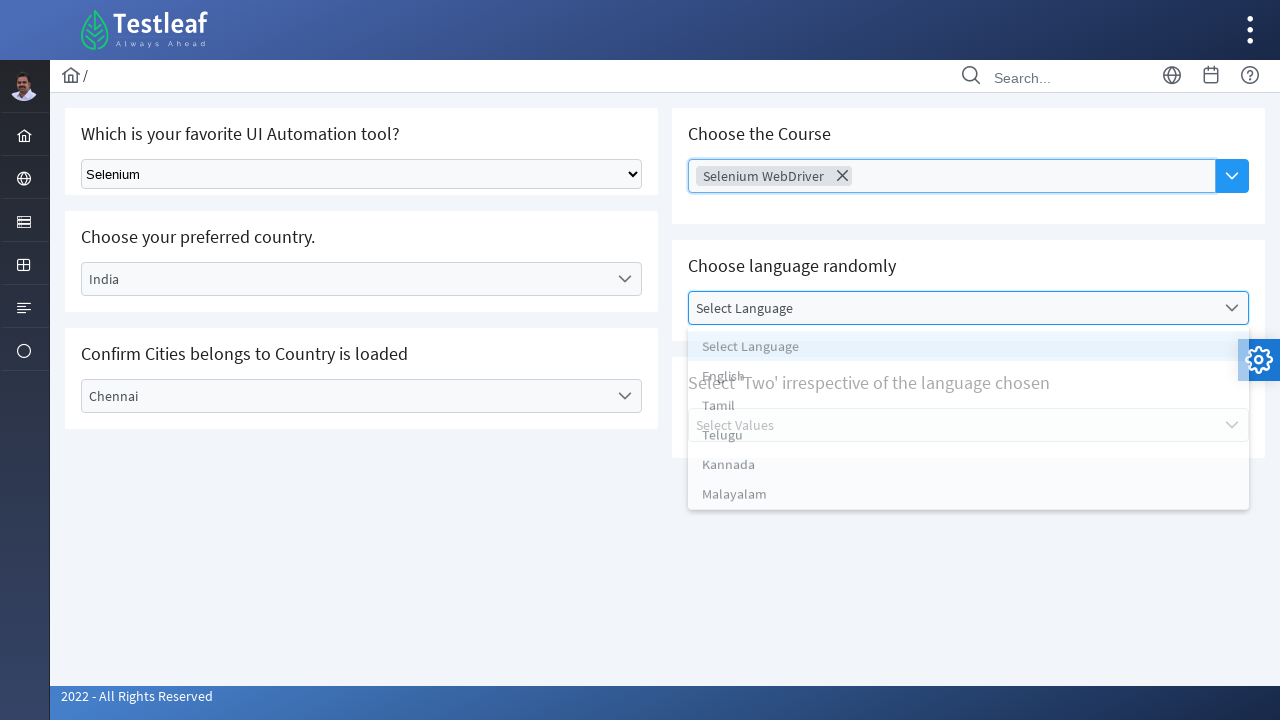

Selected language option at index 2 at (968, 412) on #j_idt87\:lang_2
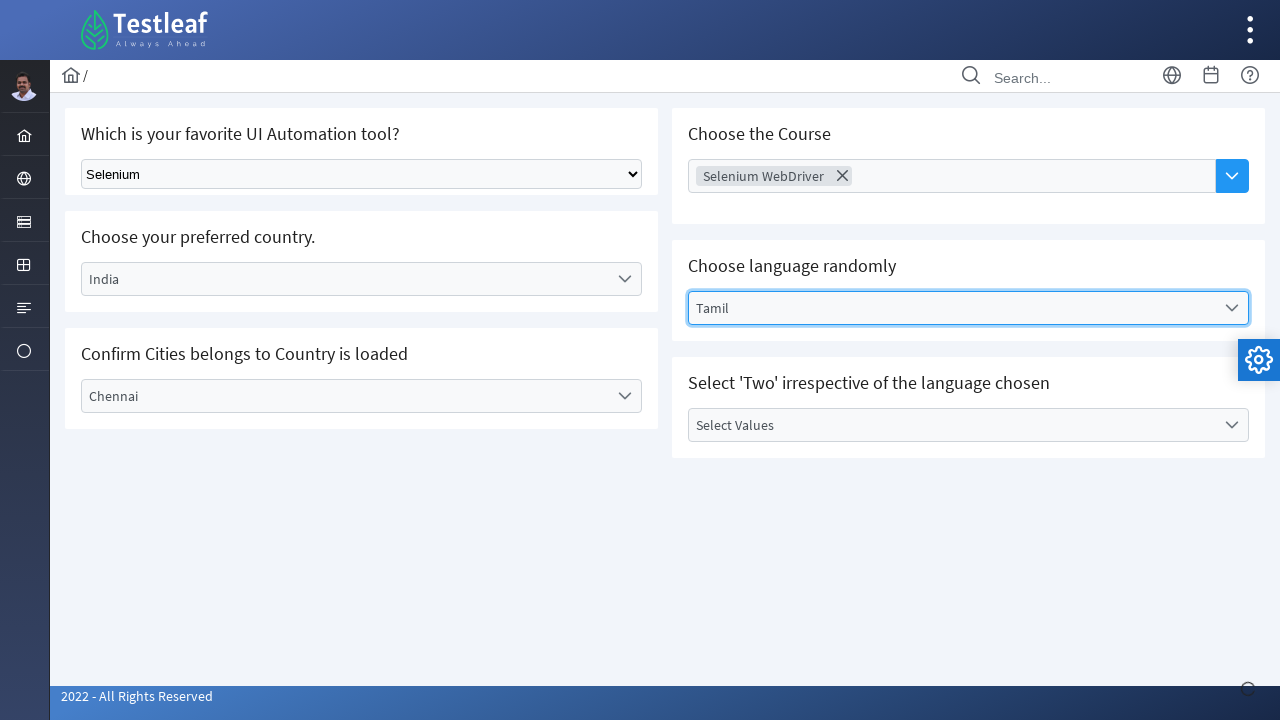

Waited for UI to update after language selection
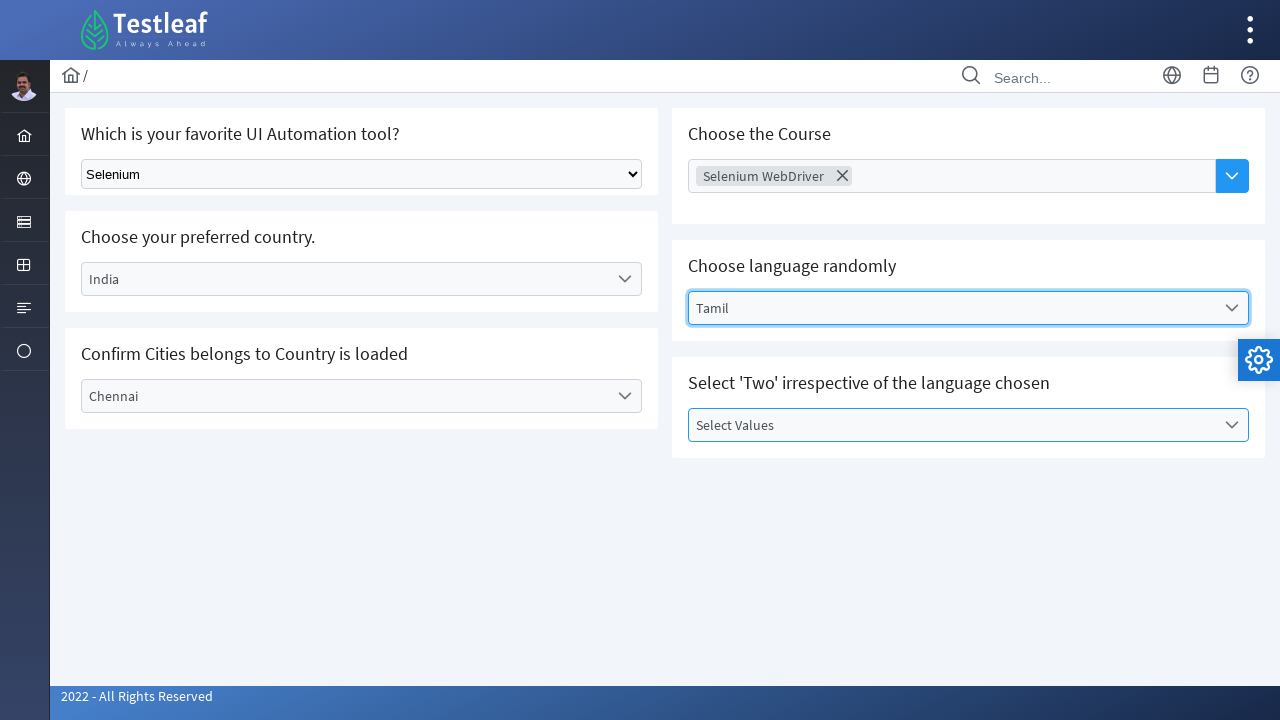

Clicked value dropdown label to open it at (952, 425) on #j_idt87\:value_label
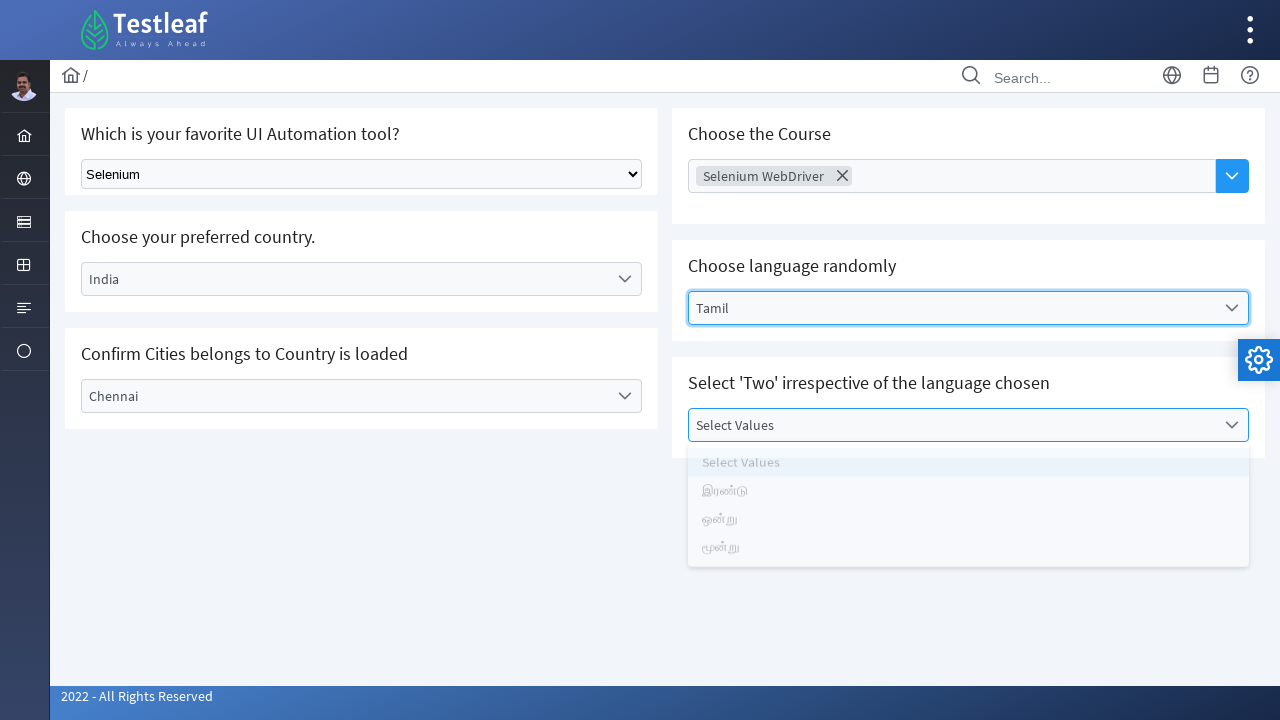

Selected value option at index 1 at (968, 497) on #j_idt87\:value_1
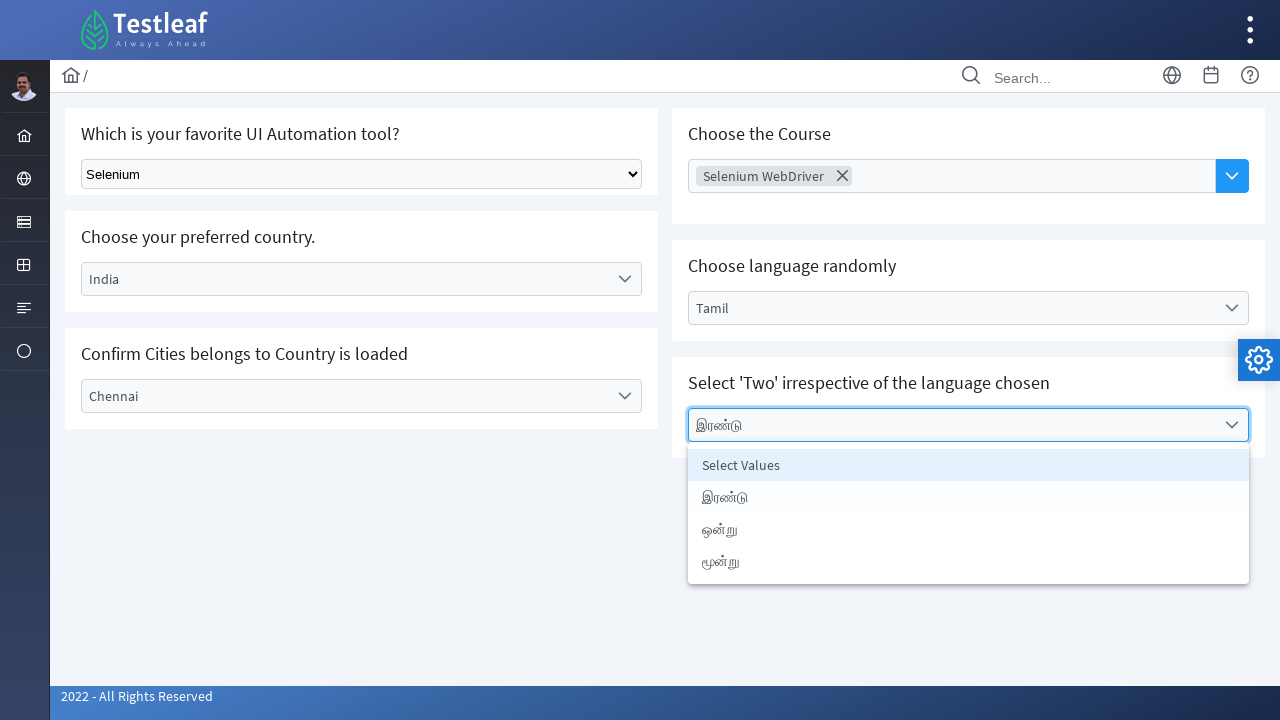

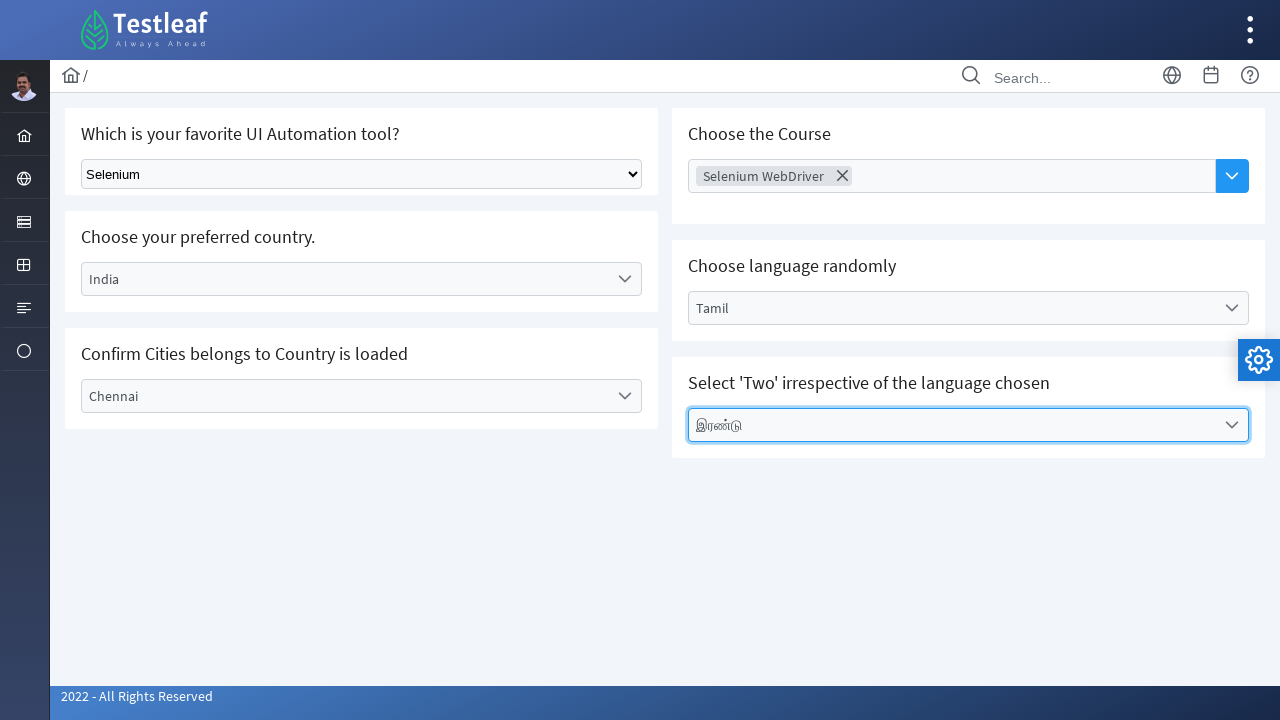